Tests clicking the "Selenide examples" link and verifies navigation to the GitHub organization page.

Starting URL: https://selenide.org/quick-start.html

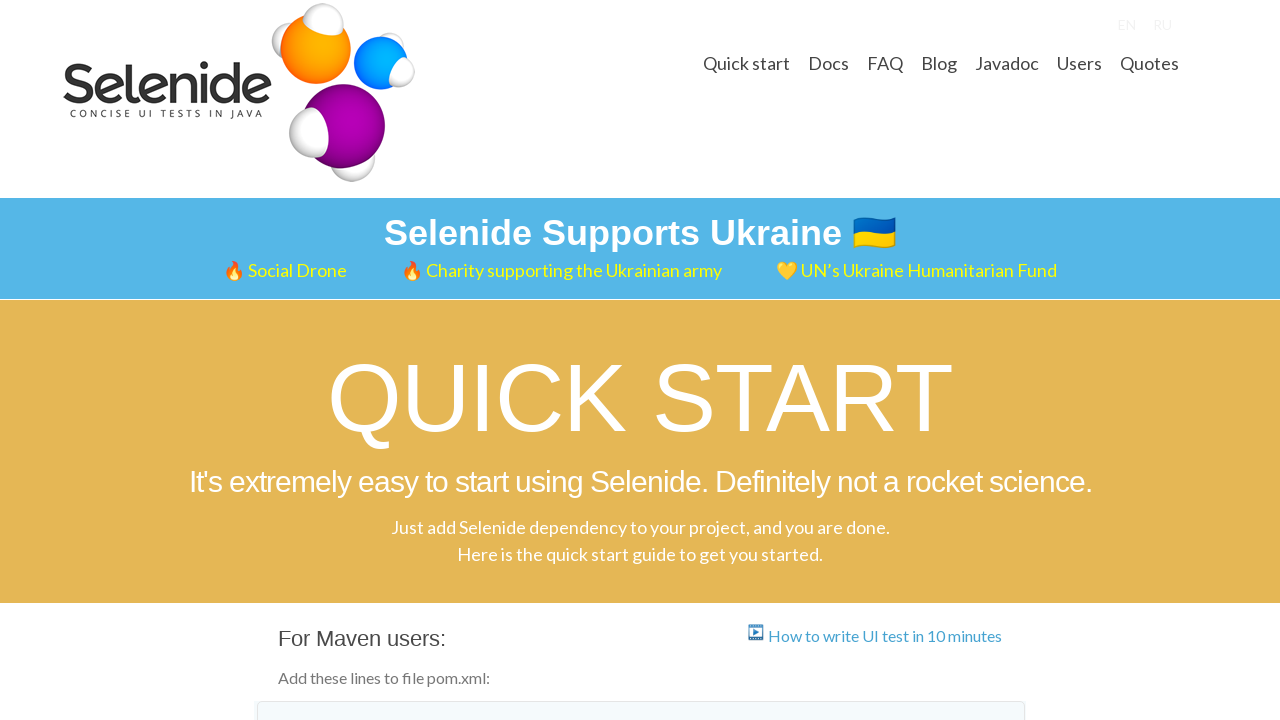

Located 'Selenide examples' link
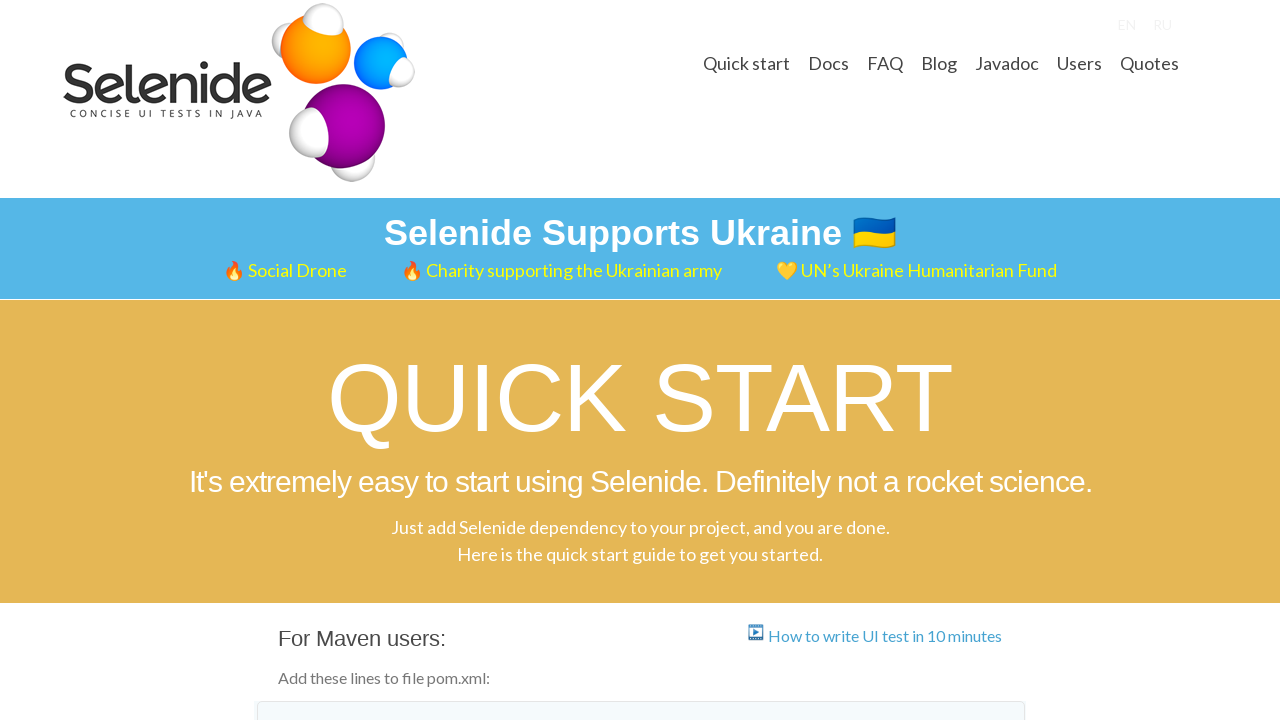

Verified 'Selenide examples' link href is correct
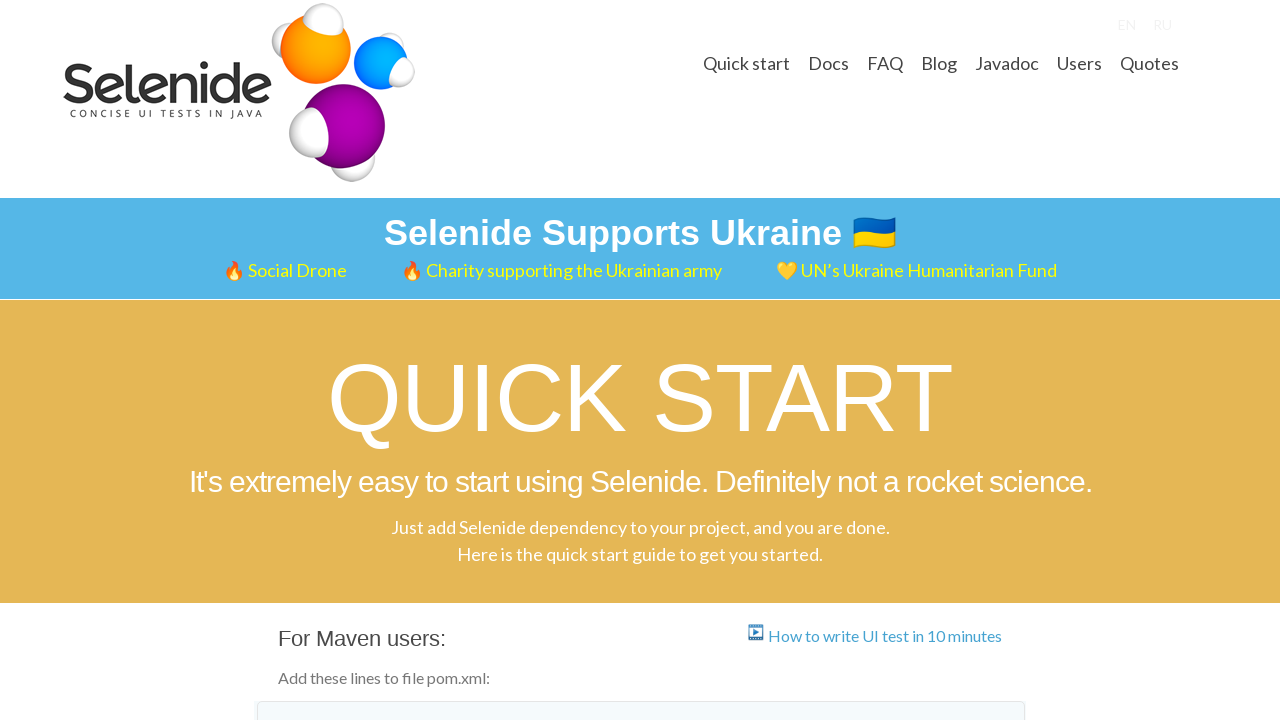

Clicked 'Selenide examples' link at (423, 361) on a:has-text('Selenide examples')
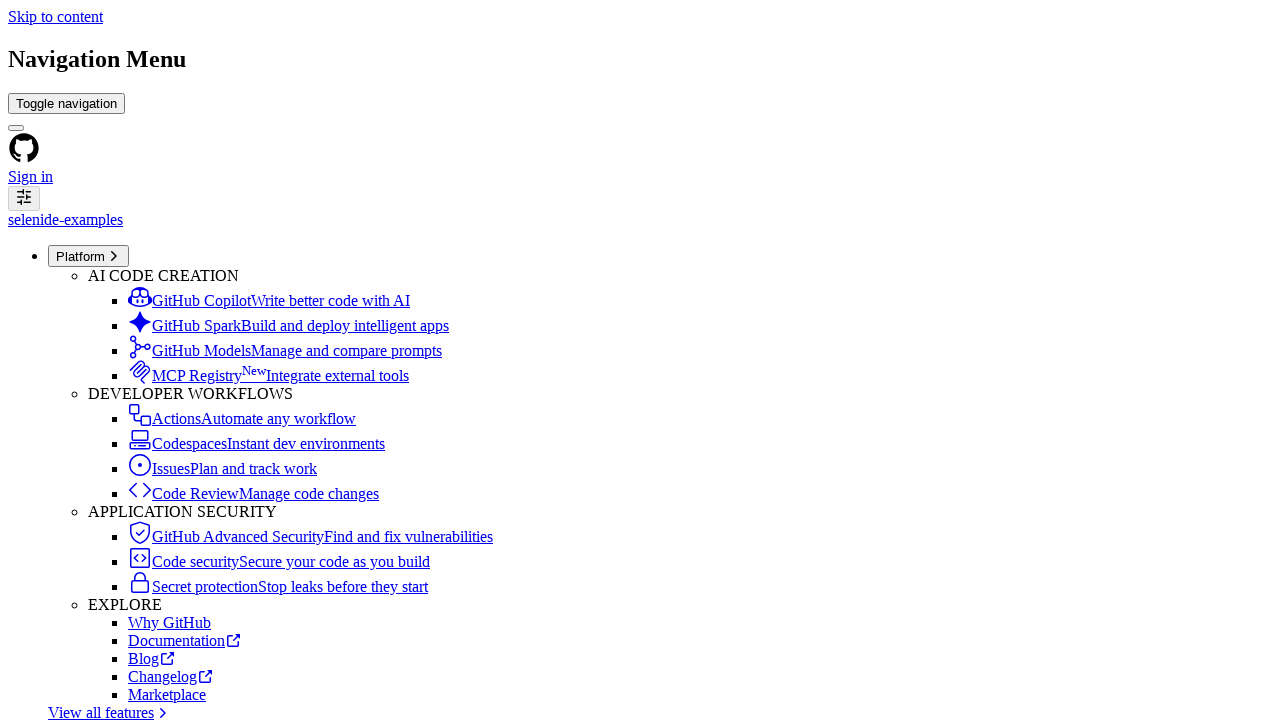

GitHub organization page loaded and orghead element appeared
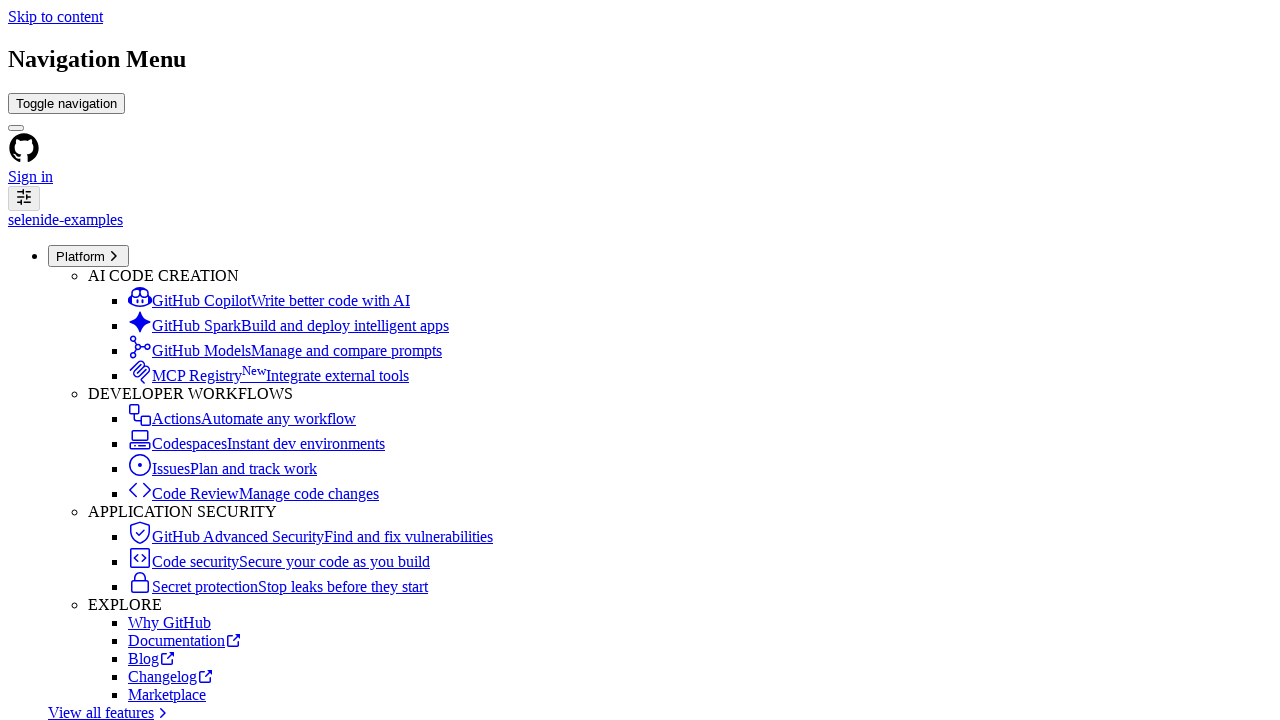

Verified page title contains 'Selenide examples'
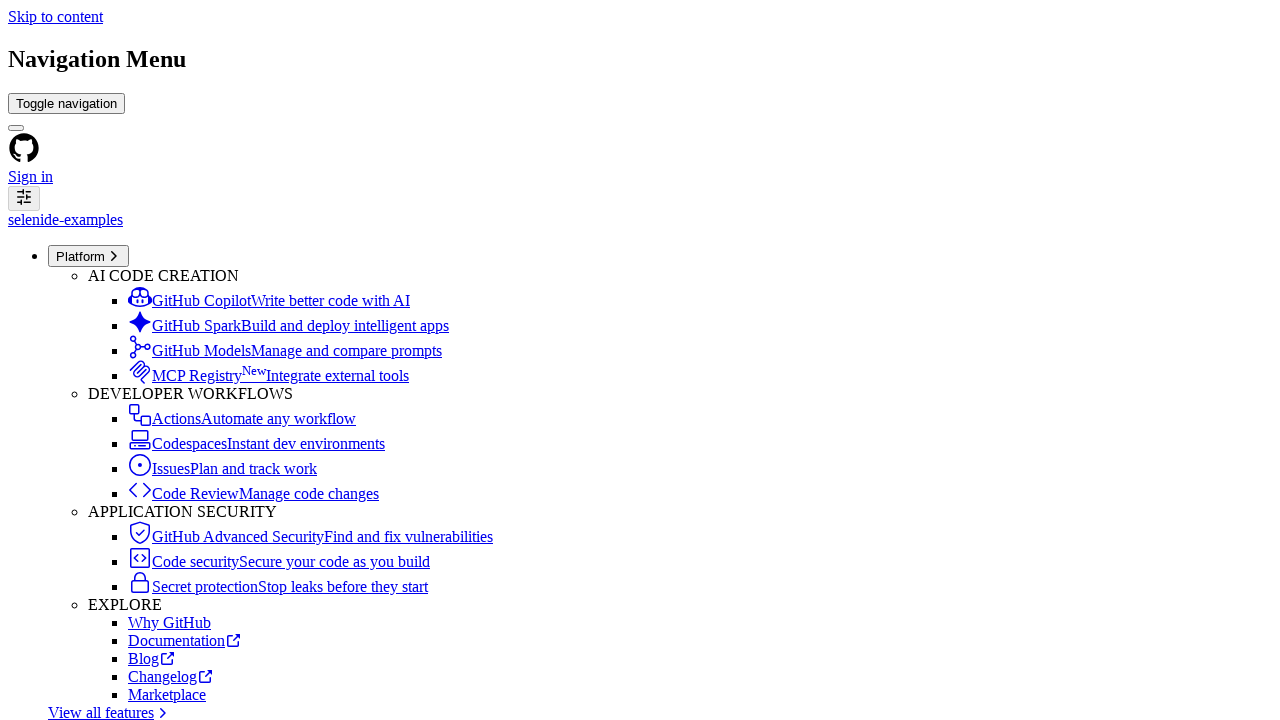

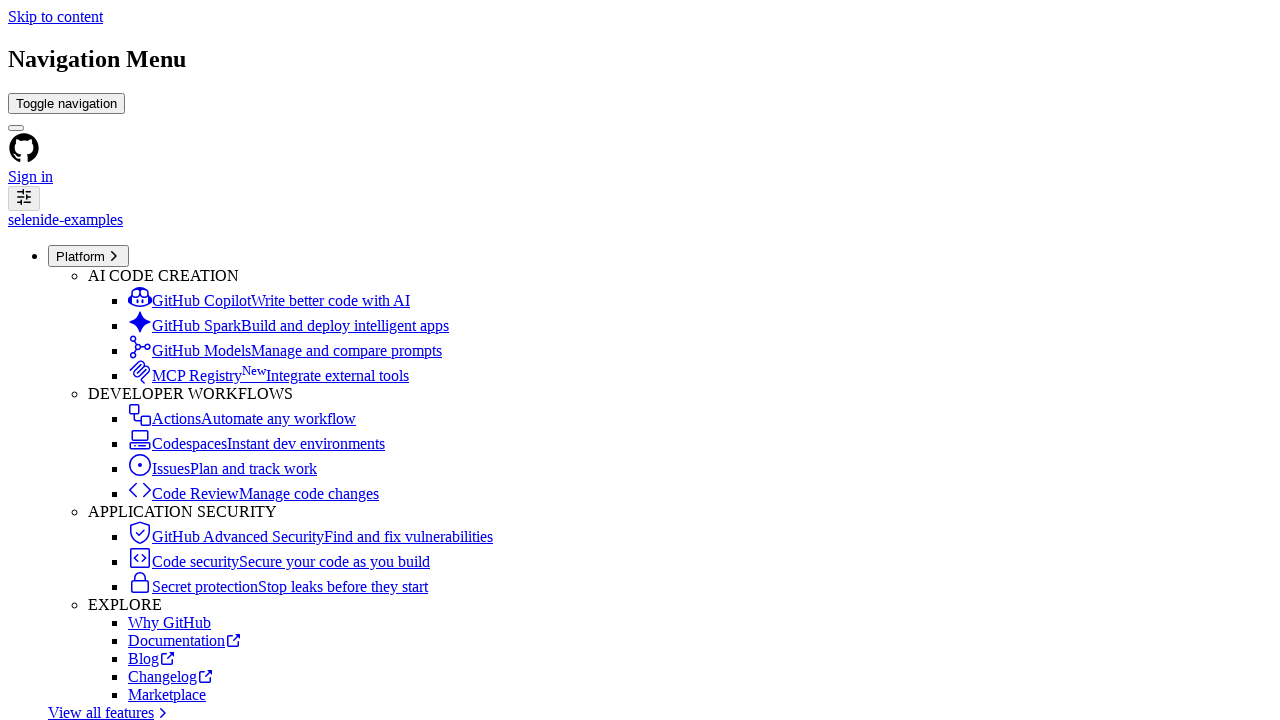